Tests the Percentage Difference Calculator by entering two values and calculating the percentage difference between them

Starting URL: https://www.calculator.net/percent-calculator.html

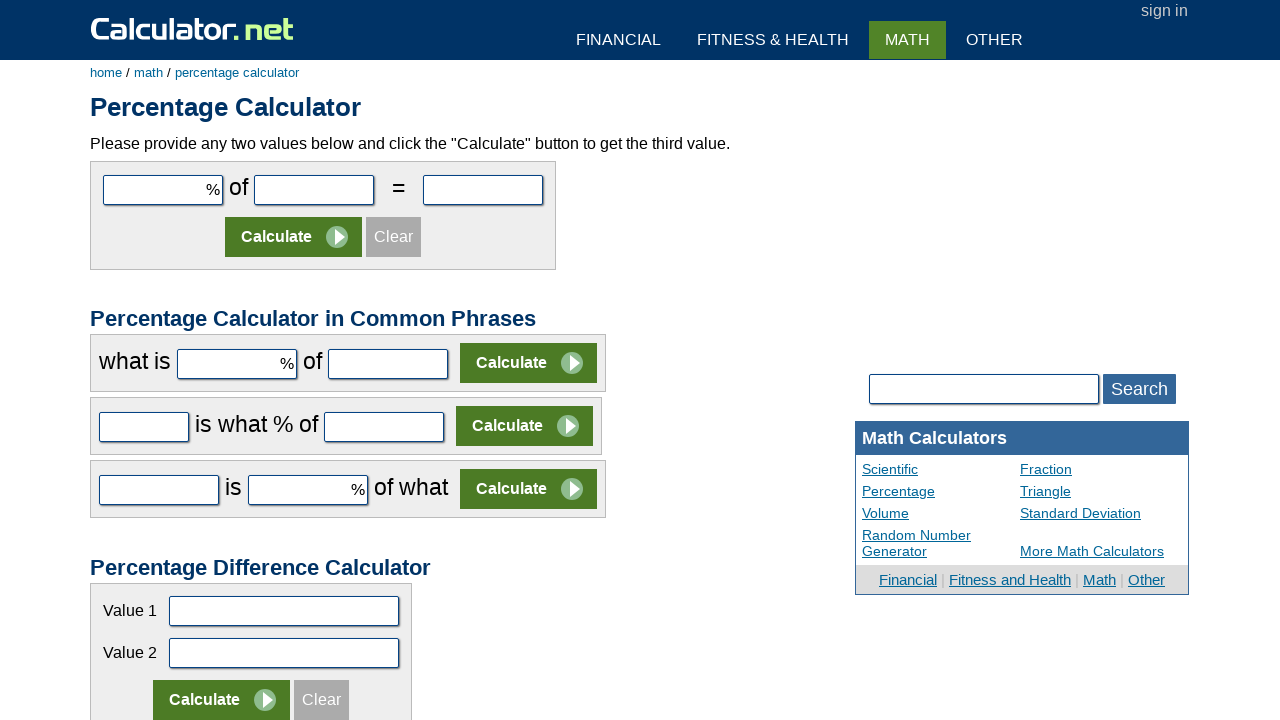

Filled first input field with '80' for percentage difference calculation on input[name='c3par1']
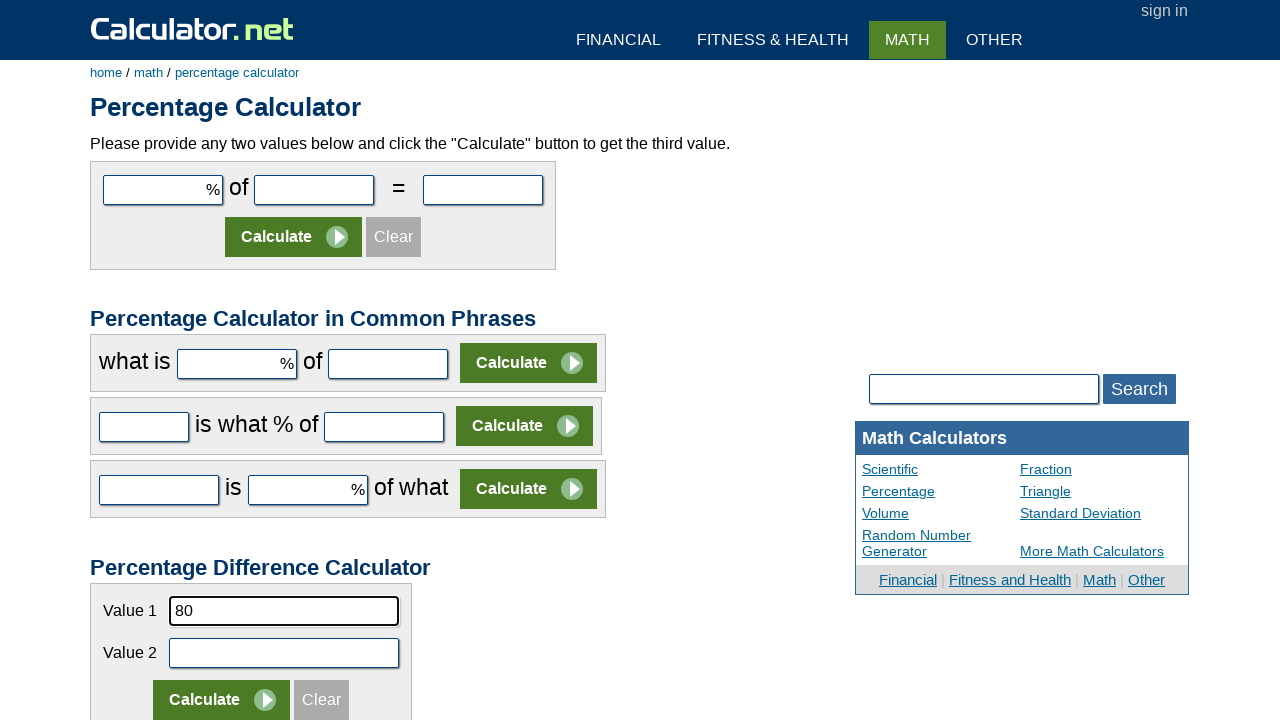

Filled second input field with '120' for percentage difference calculation on input[name='c3par2']
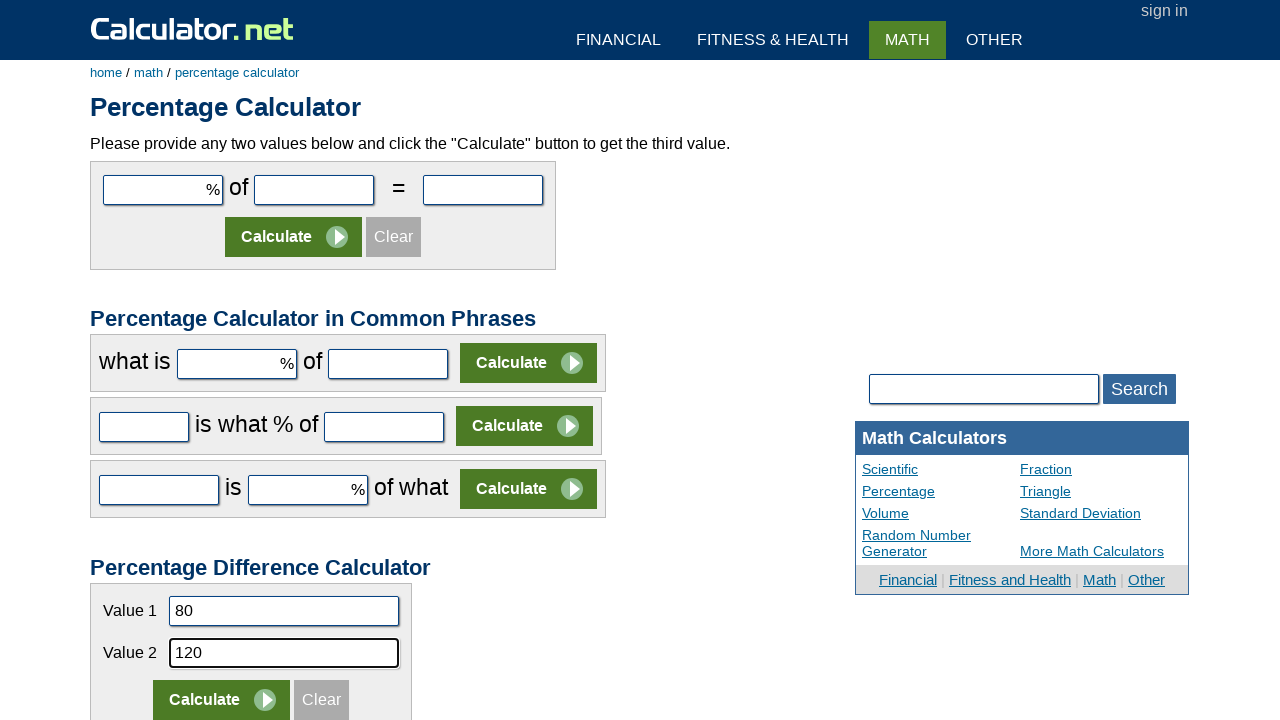

Clicked Calculate button to compute percentage difference at (222, 700) on input[value='Calculate'] >> nth=4
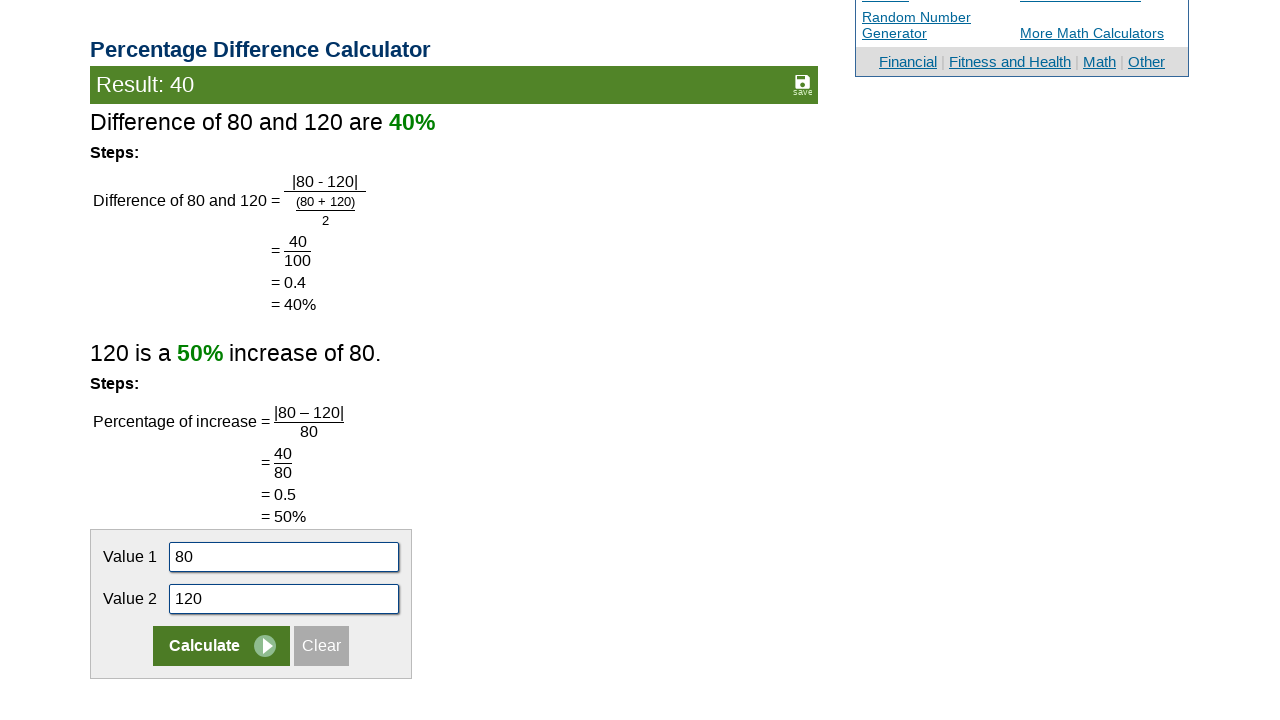

Percentage difference result displayed
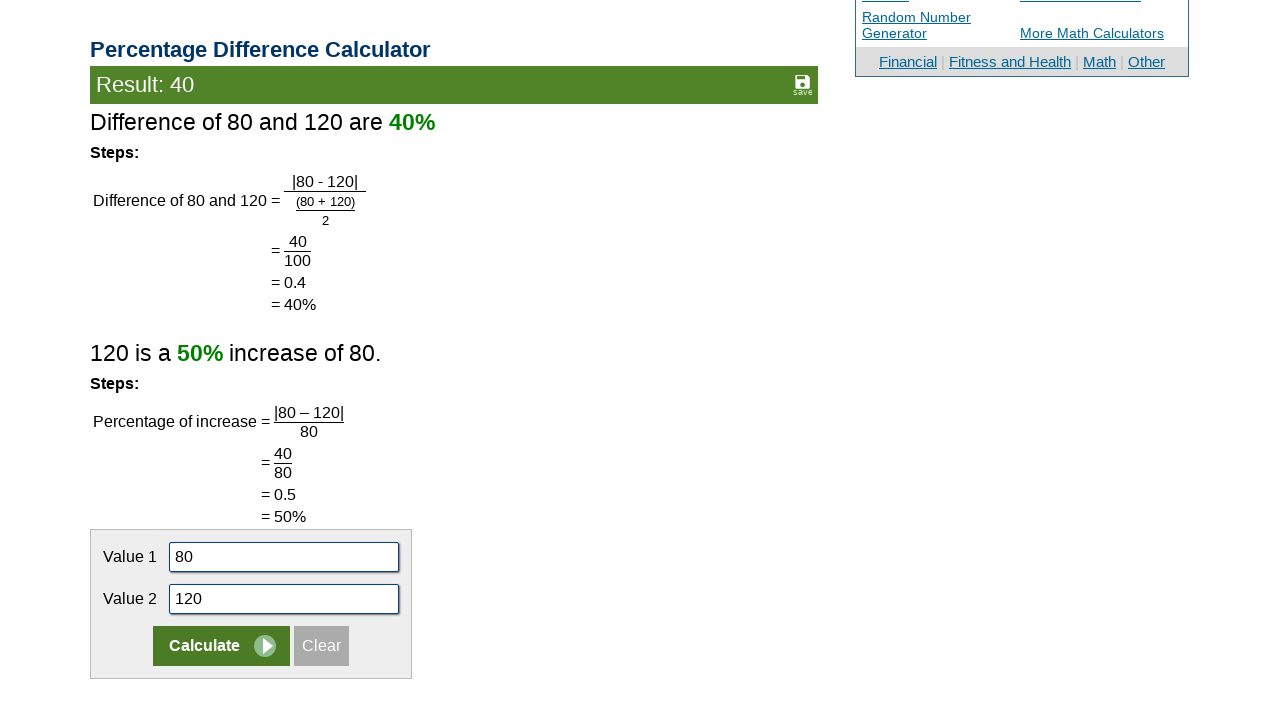

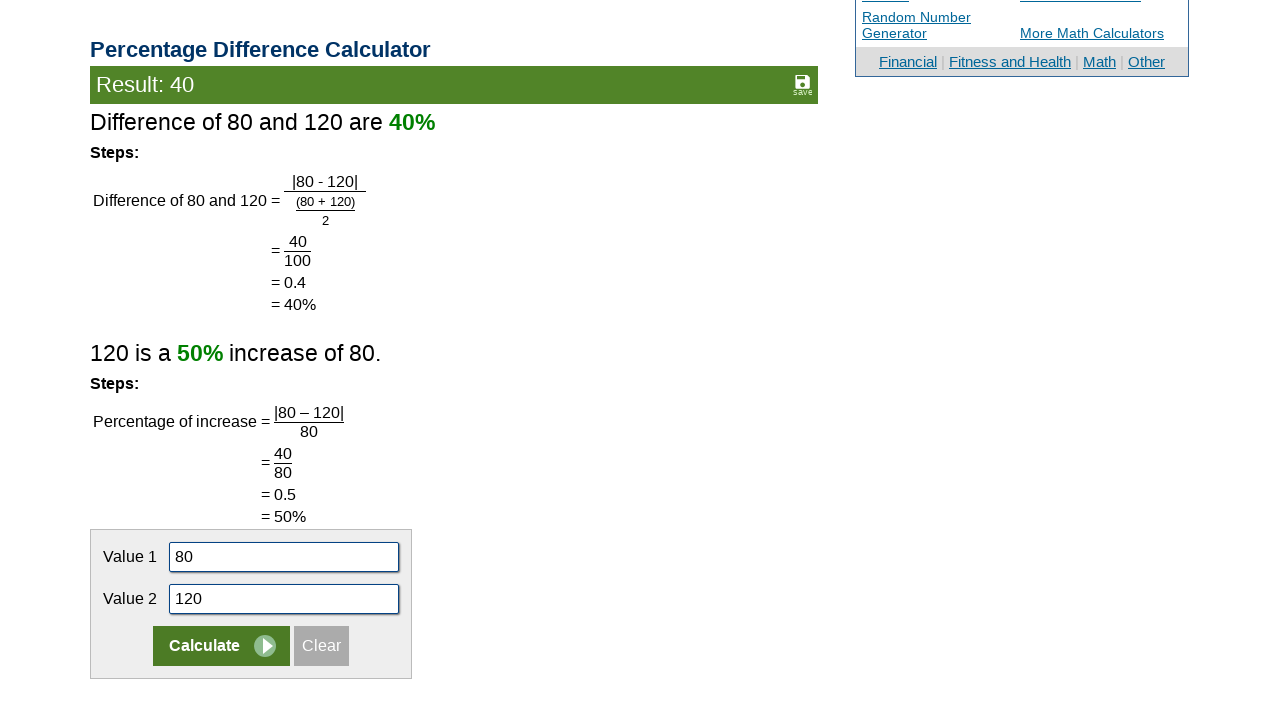